Tests the UK Contact Us form submission on bytestechnolab.com by filling out all required fields and dropdown selections.

Starting URL: https://www.bytestechnolab.com/uk/contact-us/

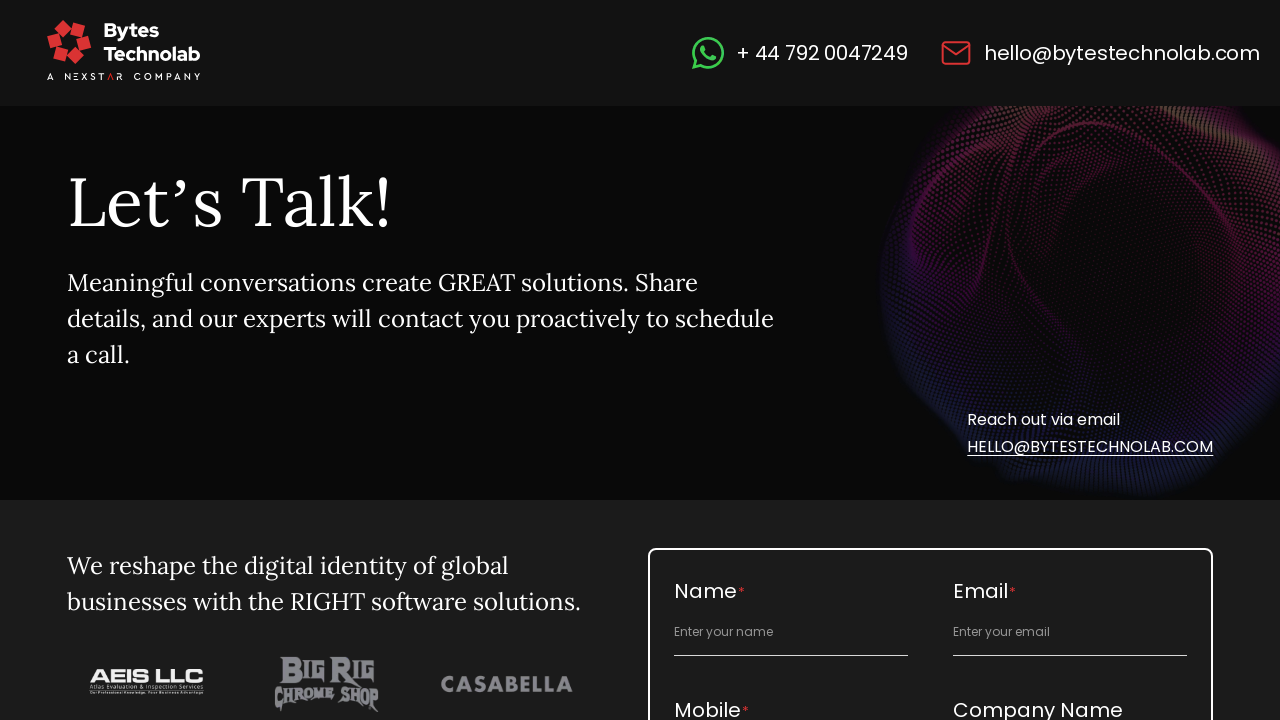

Filled full name field with 'John Smith' on #full_name
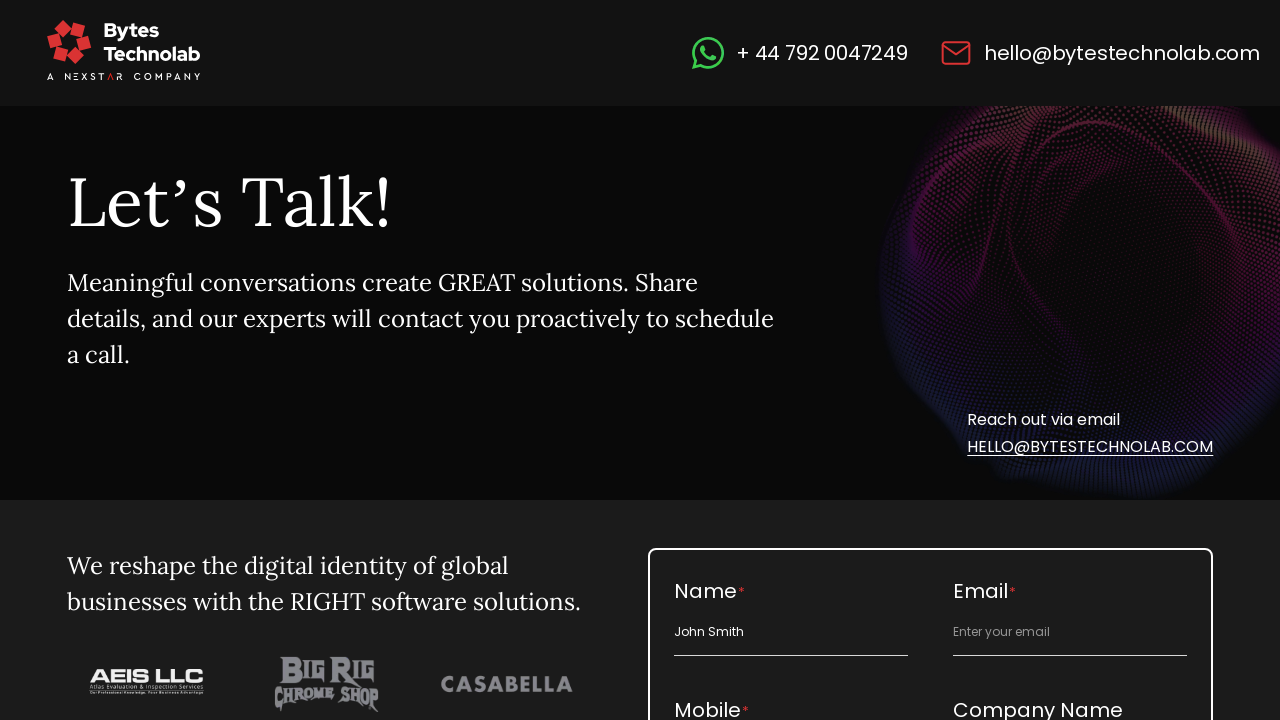

Filled email field with 'john.smith@testmail.com' on #email_id
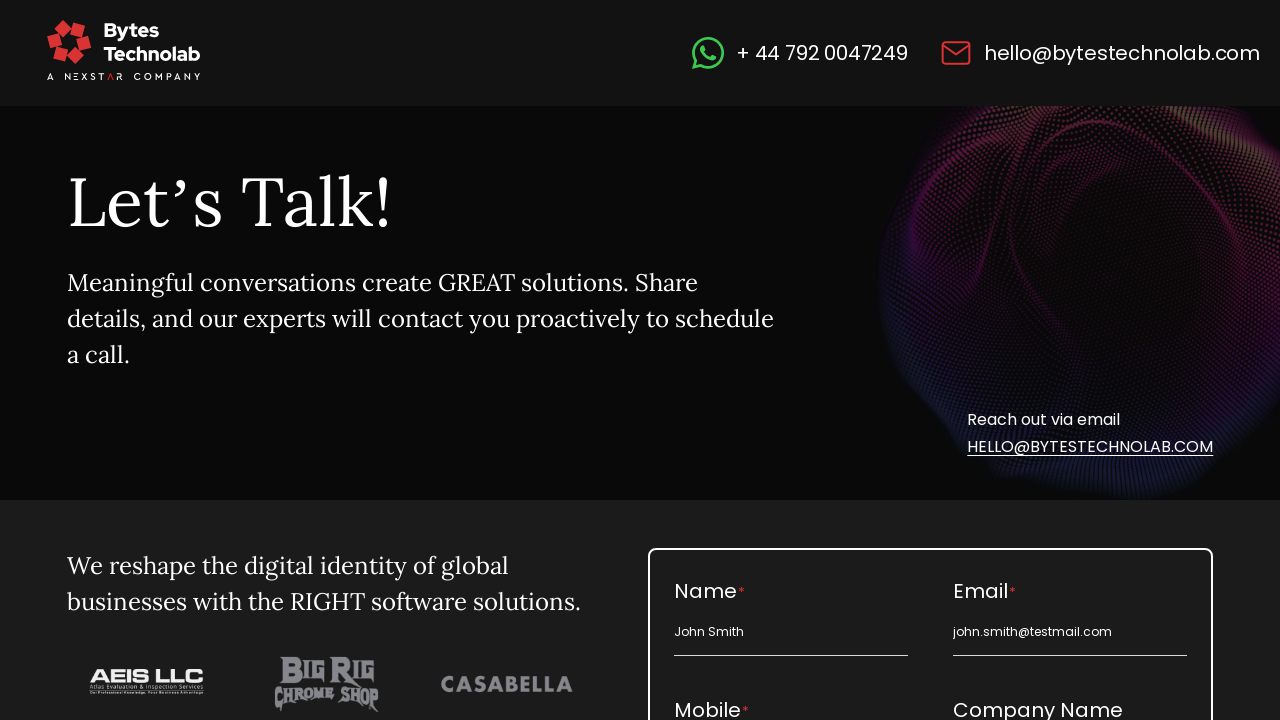

Filled contact number field with '4471234567890' on #contact_number
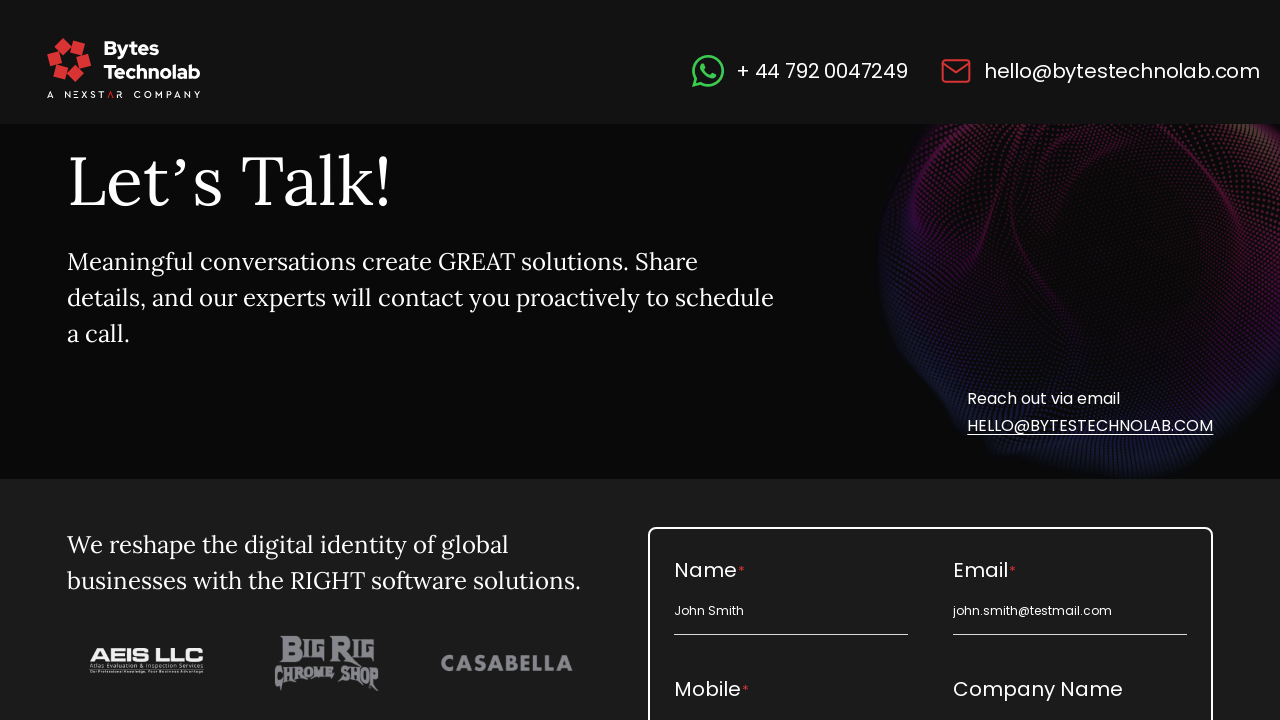

Filled company URL field with 'Smith Technologies UK' on #company_url
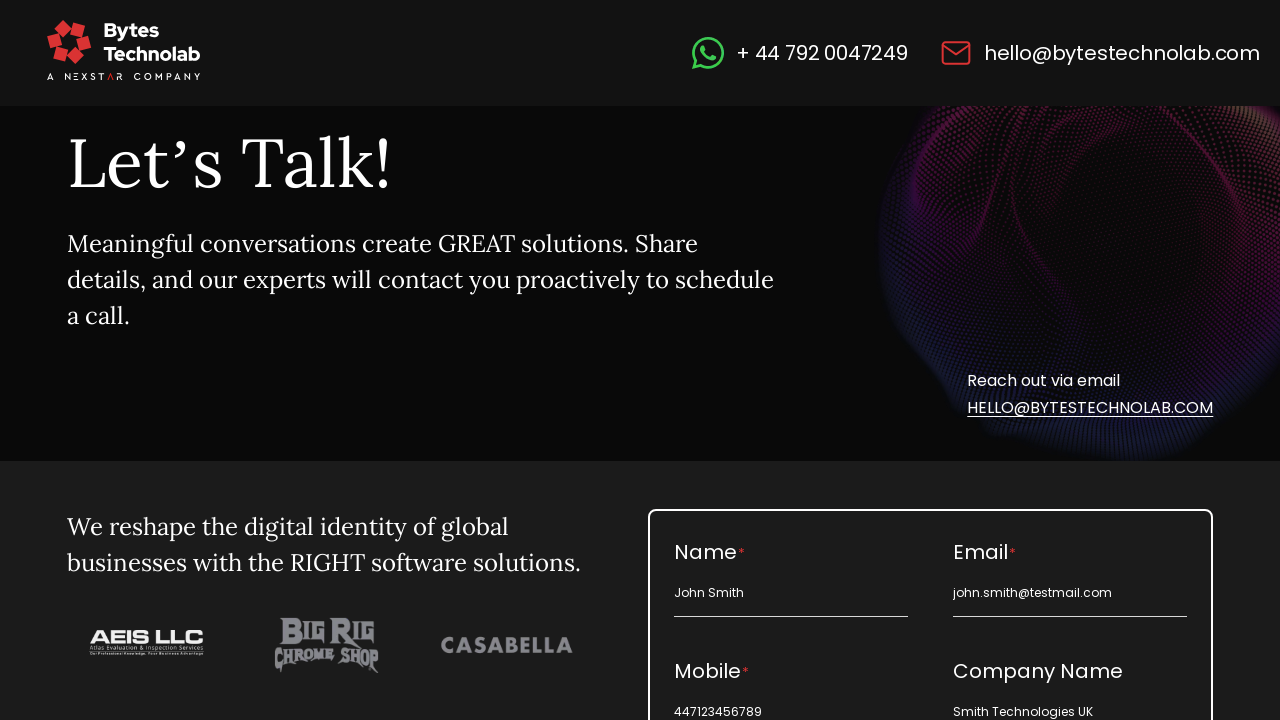

Selected service option from dropdown (index 1) on #service_label
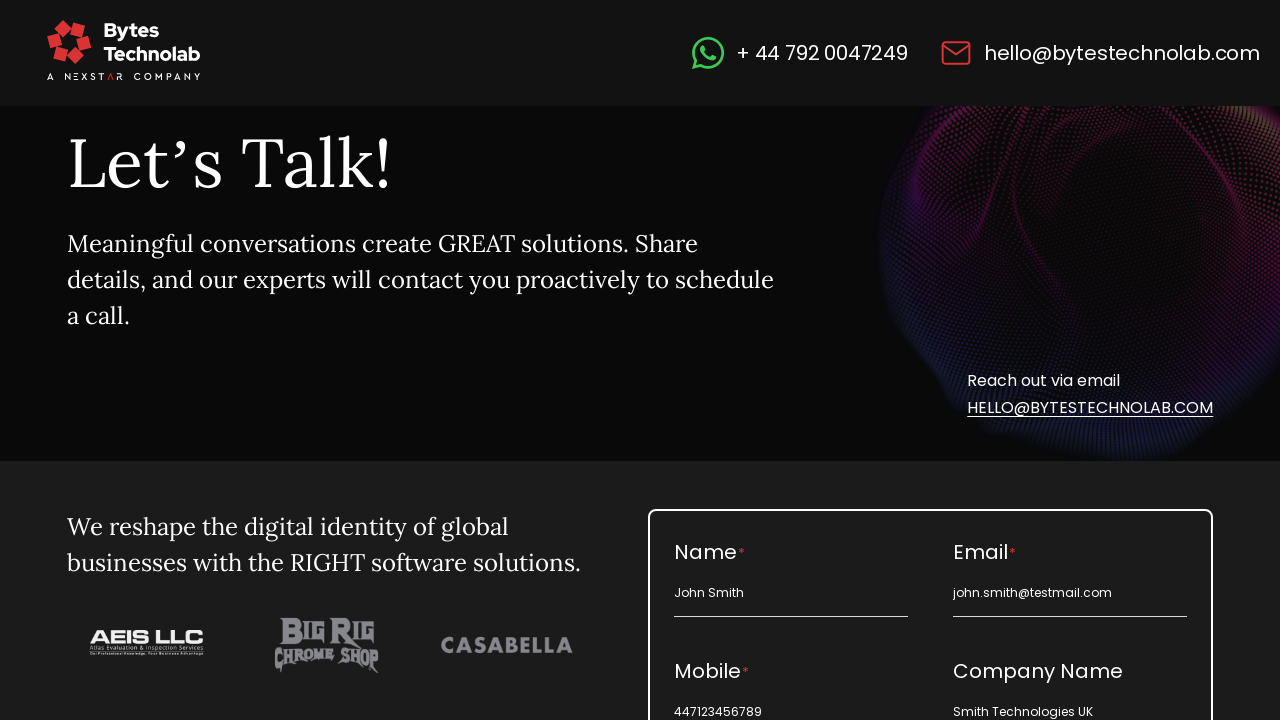

Selected budget option from dropdown (index 1) on #budget_label
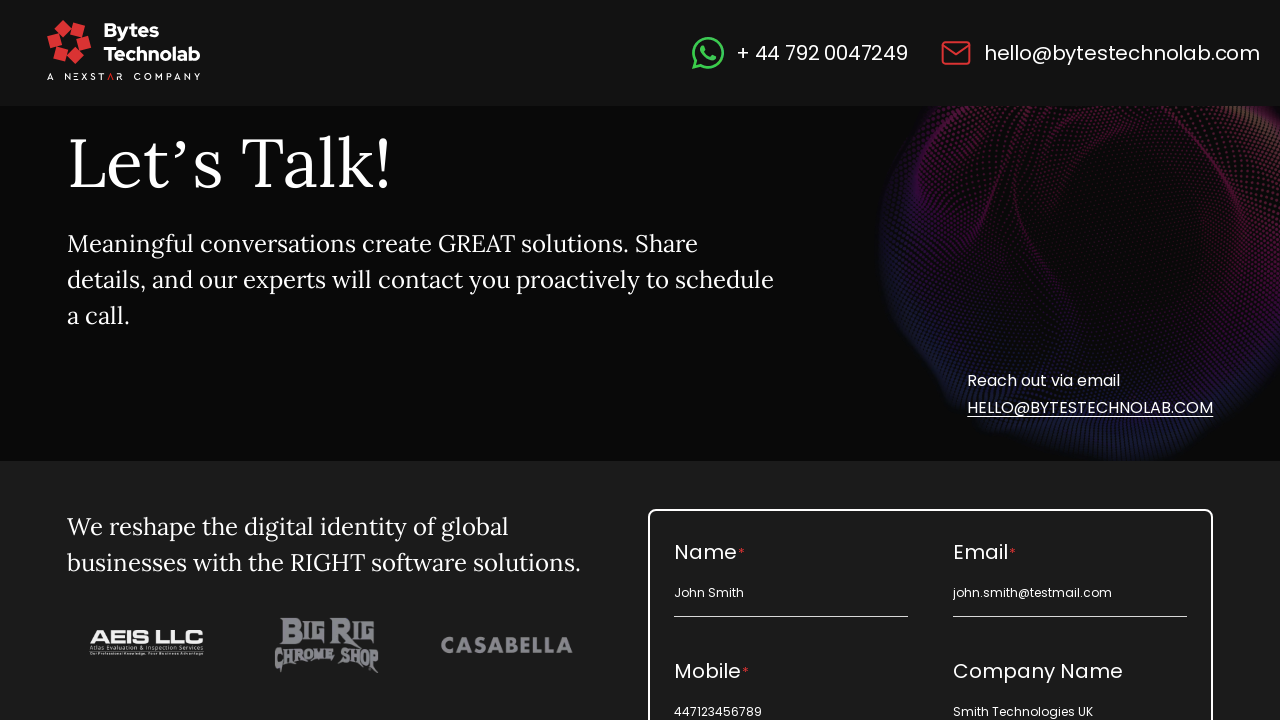

Selected requirement option from dropdown (index 1) on #requirement_label
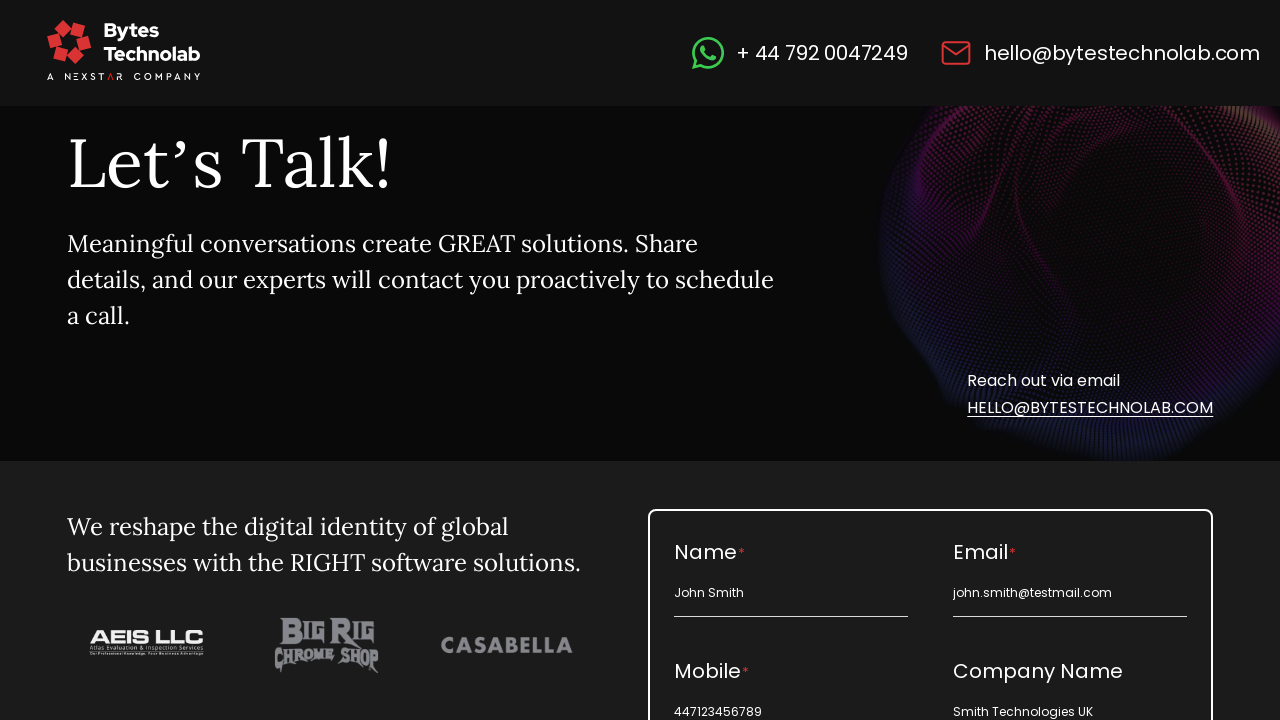

Selected start timeline option from dropdown (index 1) on #start_label
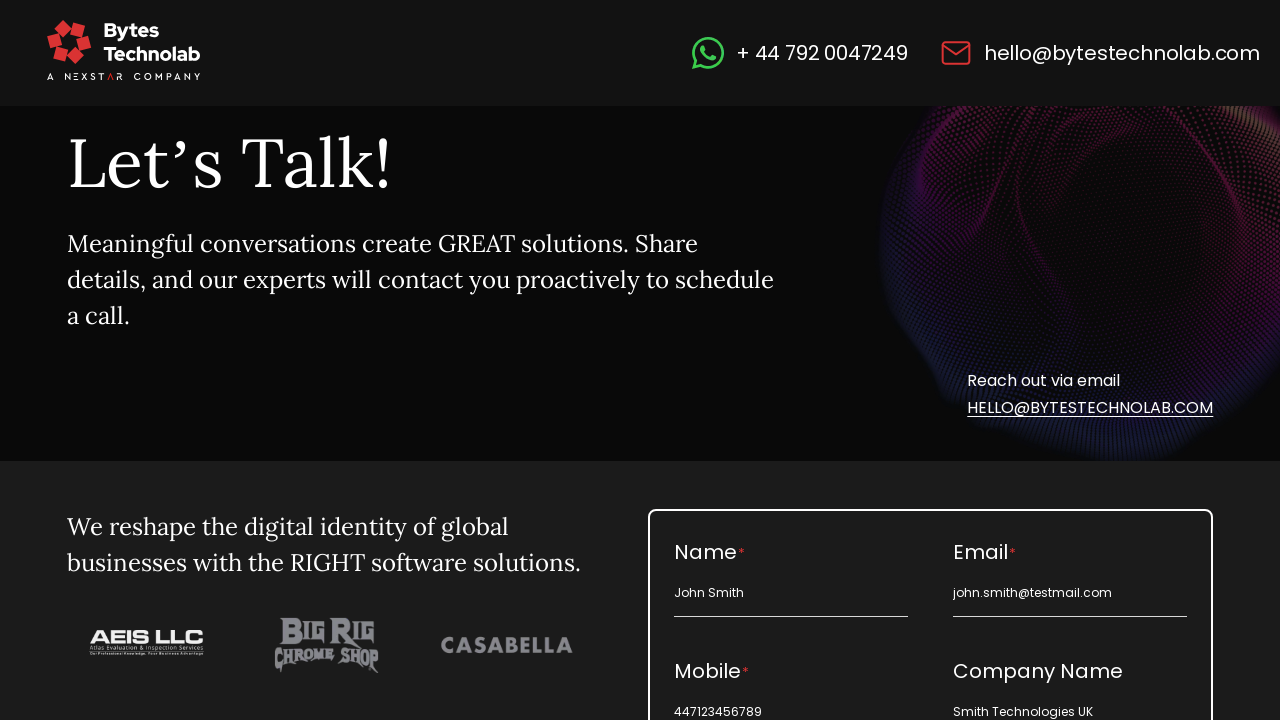

Filled project description field with 'Testing UK contact form functionality' on #project_description
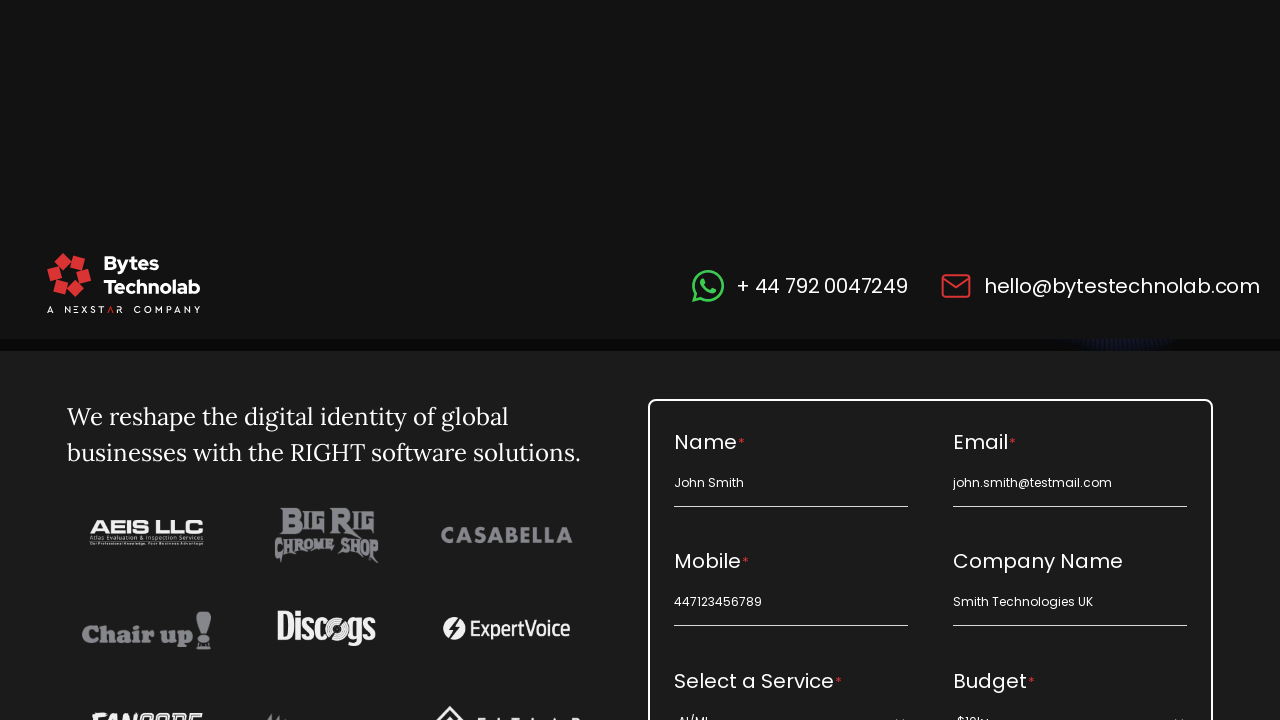

Clicked submit button to submit UK Contact Us form at (931, 361) on xpath=//*[@id='v3_insert']
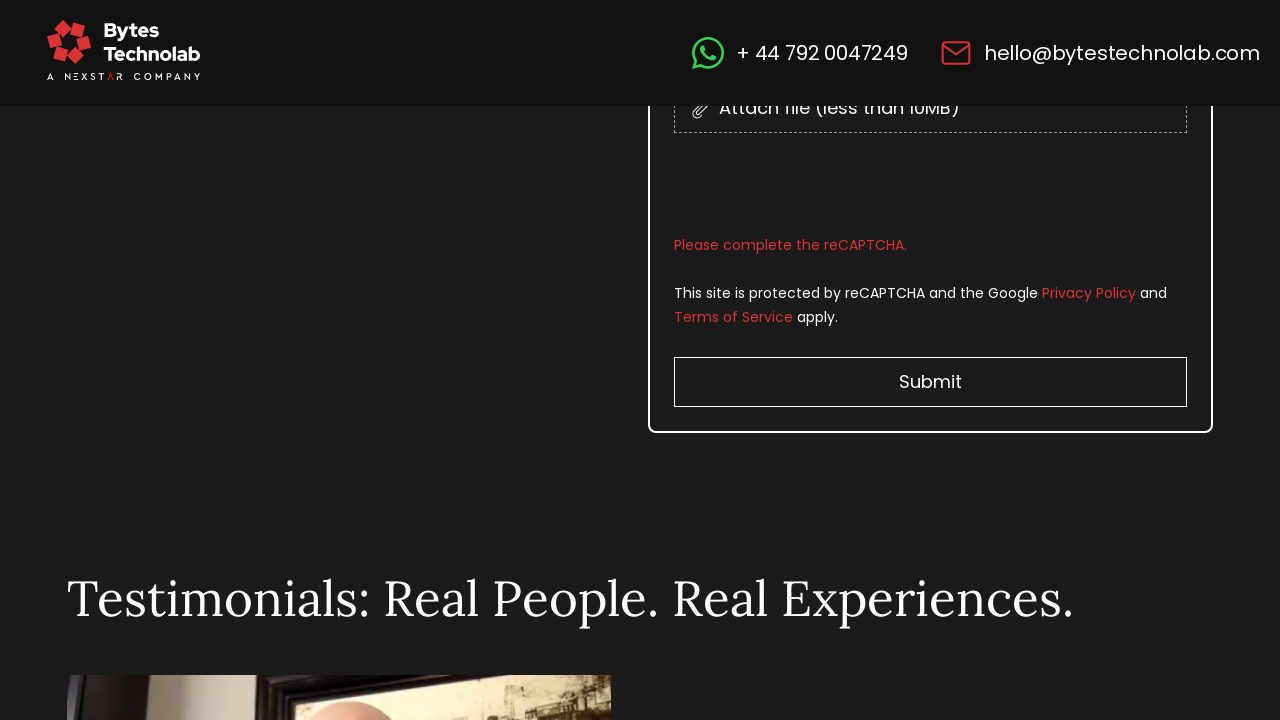

Waited 3 seconds for form submission to process
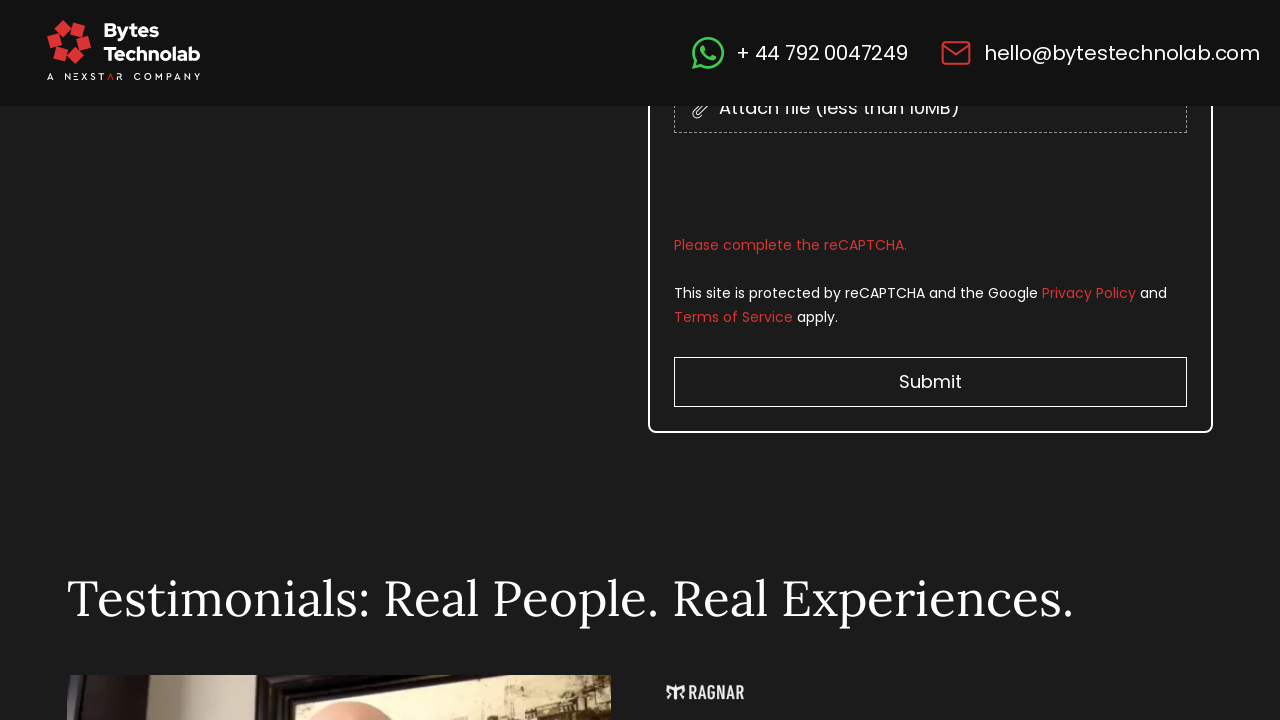

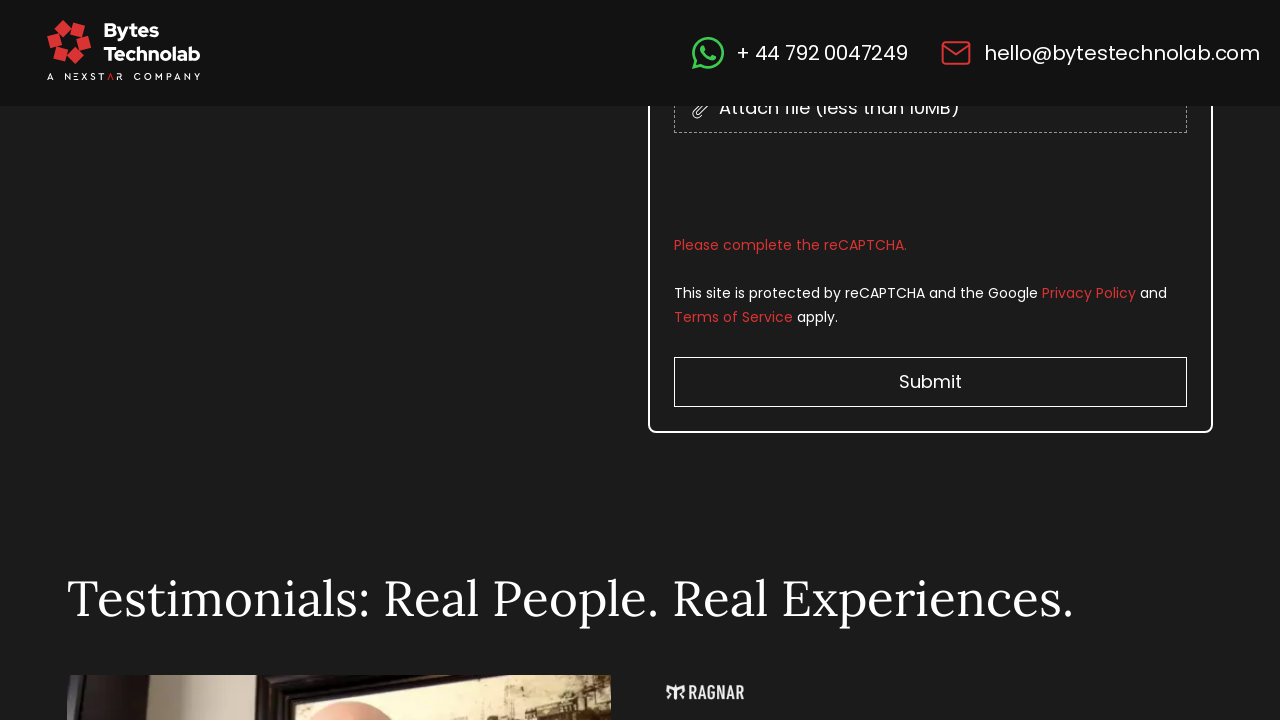